Waits for price to reach $100, books an item, then solves a math problem and submits the answer

Starting URL: http://suninjuly.github.io/explicit_wait2.html

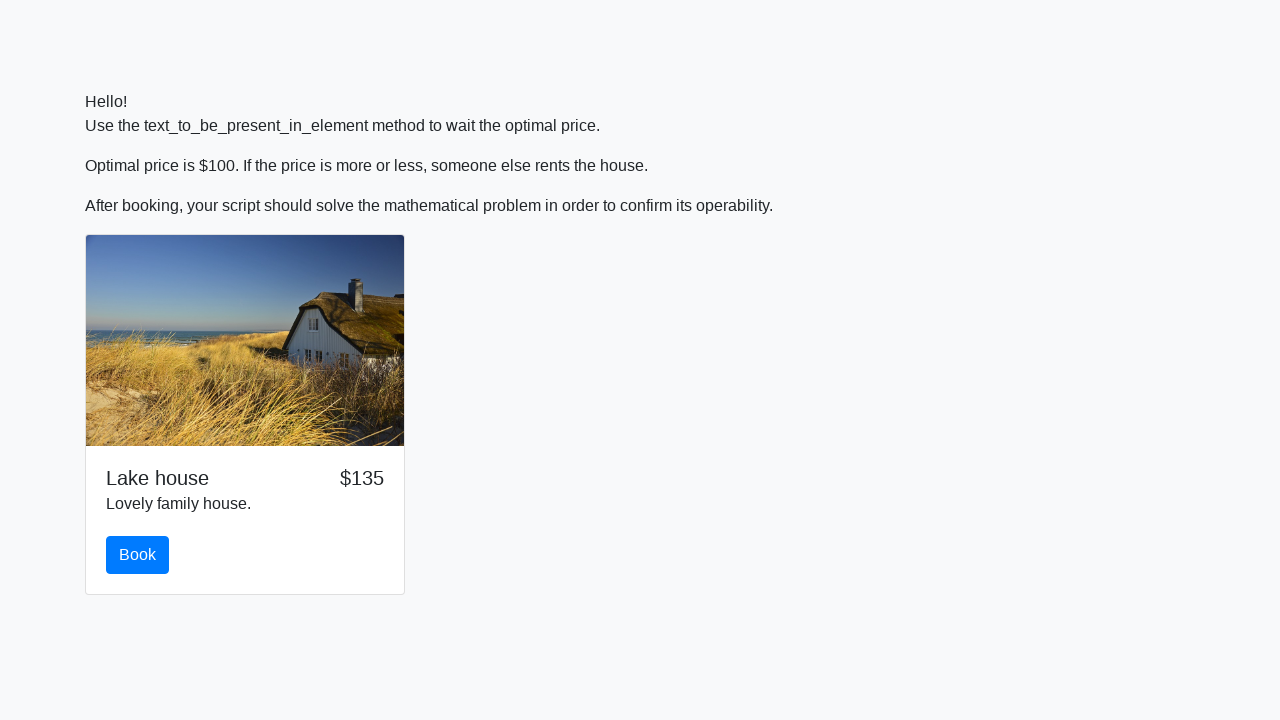

Waited for price to reach $100
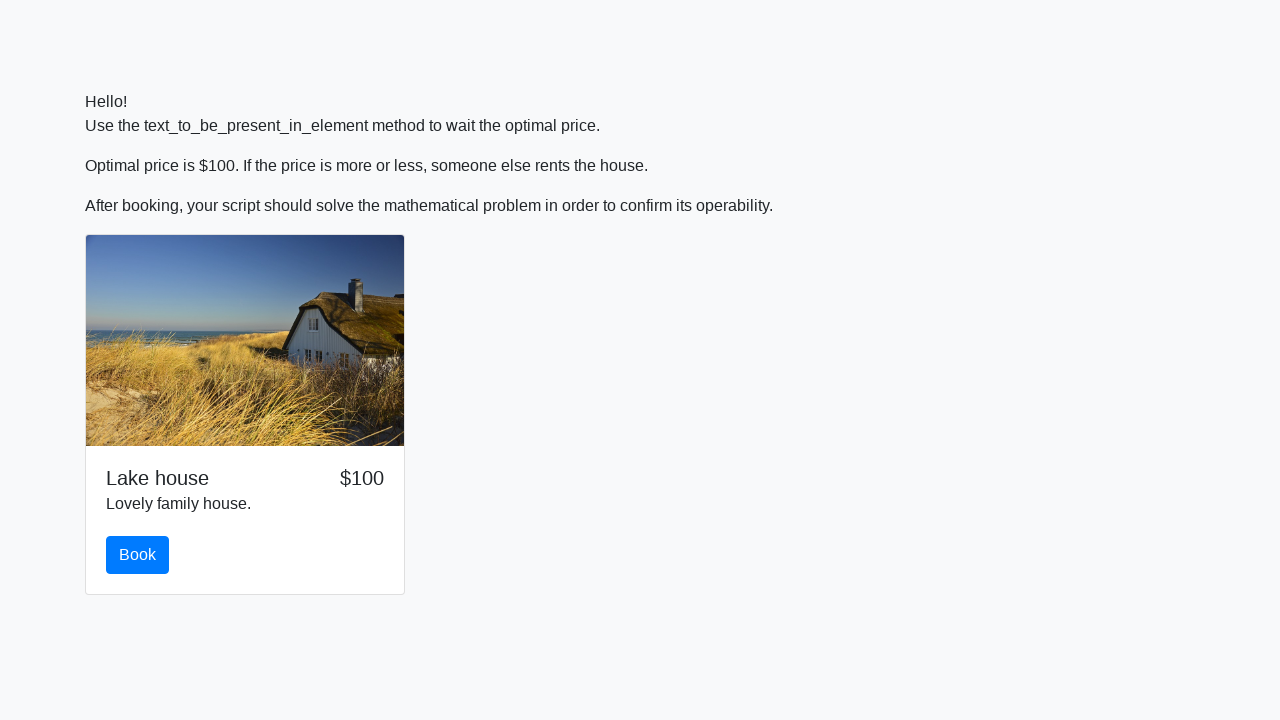

Clicked the book button at (138, 555) on #book
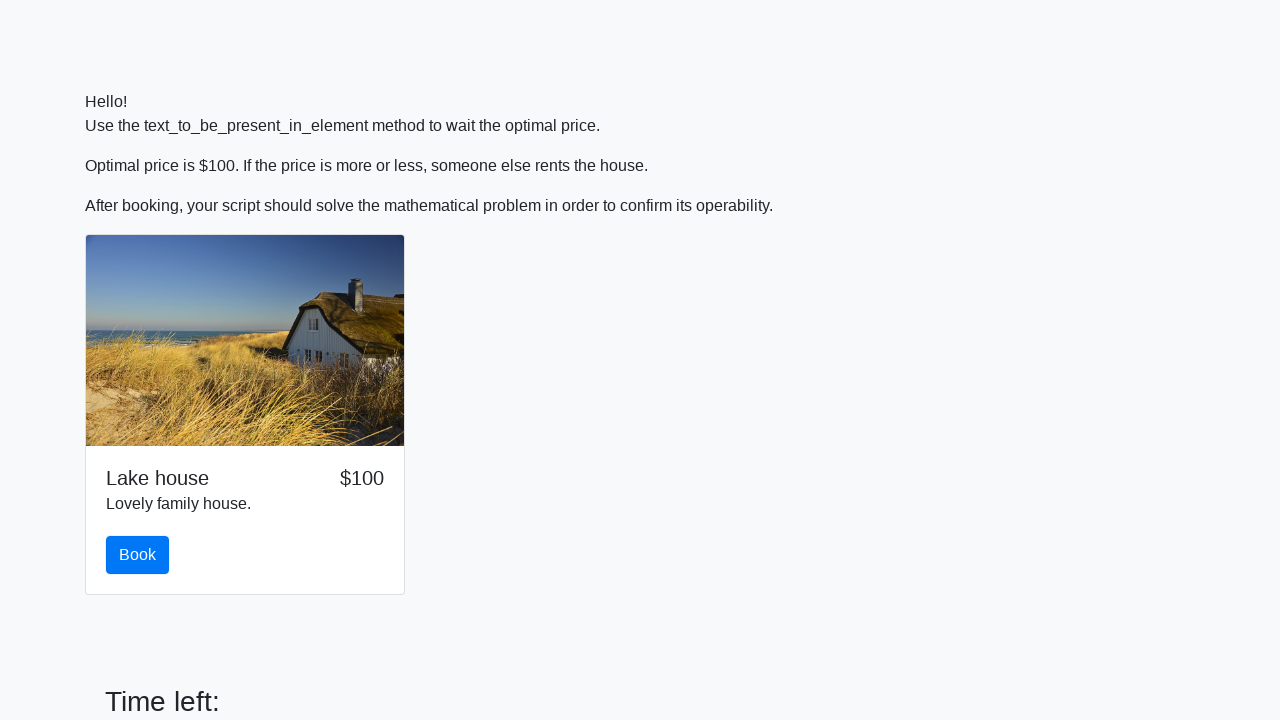

Scrolled to bottom of page to see math problem
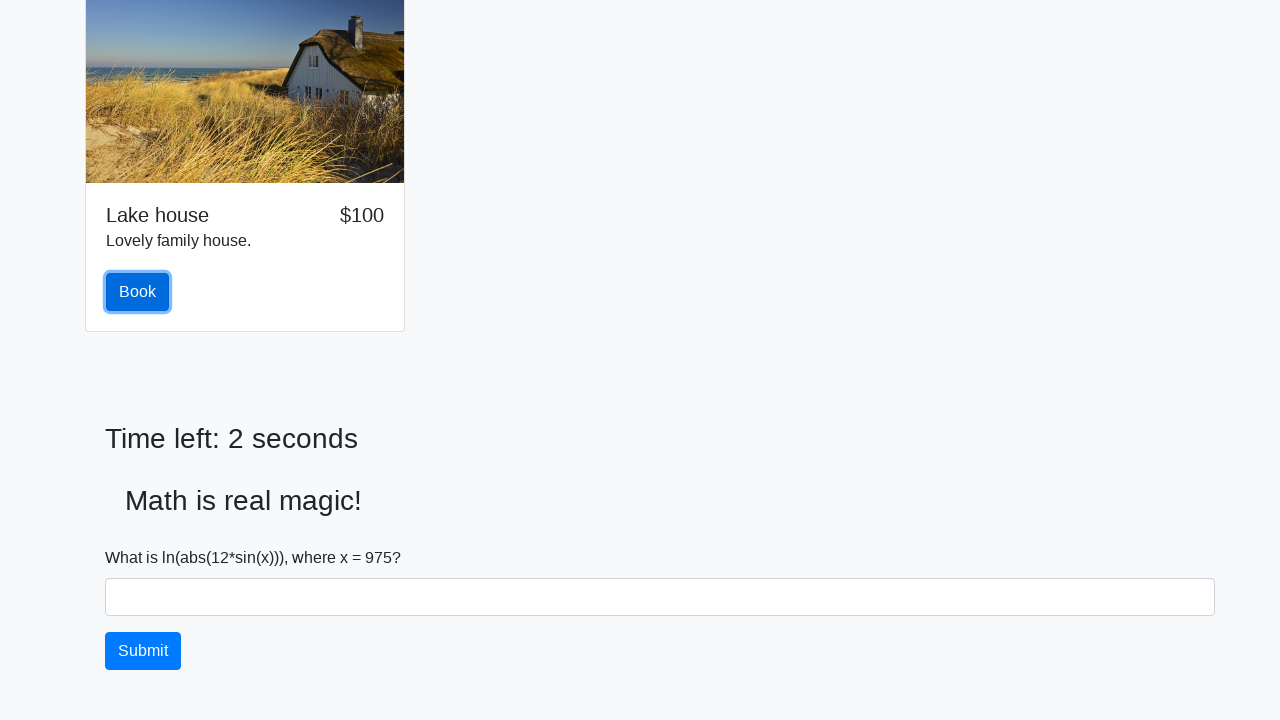

Retrieved x value from page: 975
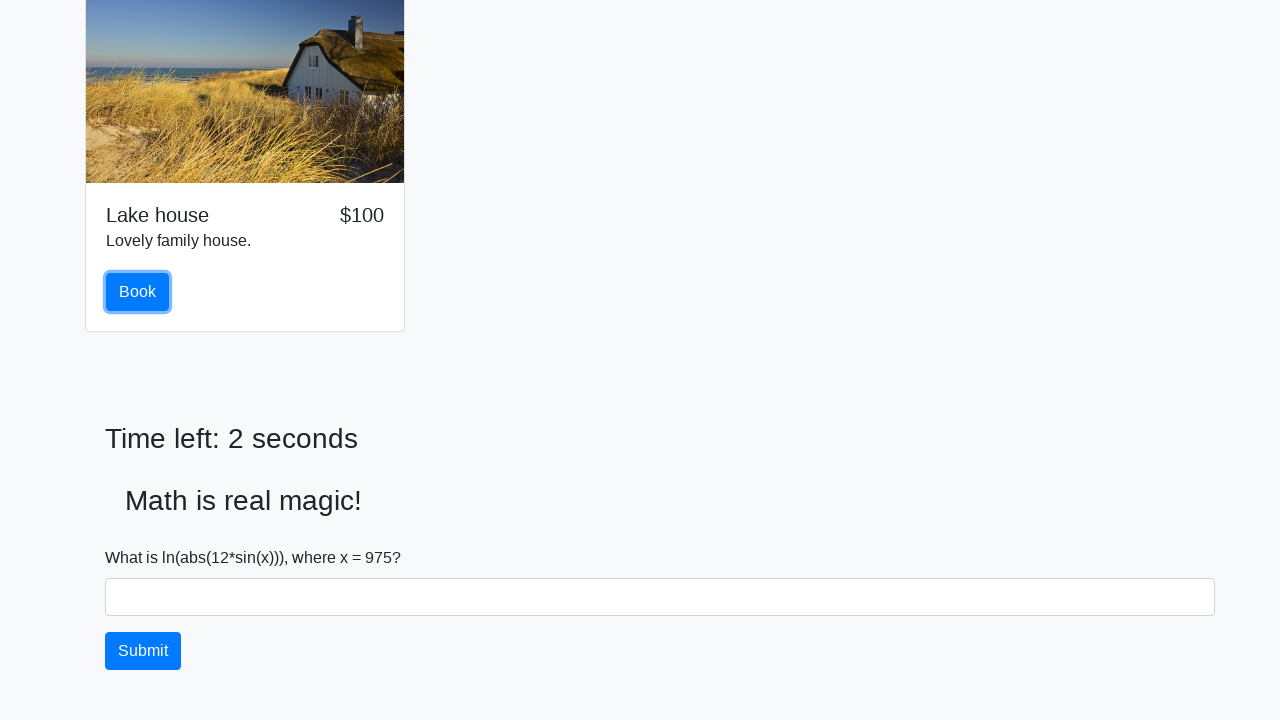

Calculated math problem answer: 2.372898734167308
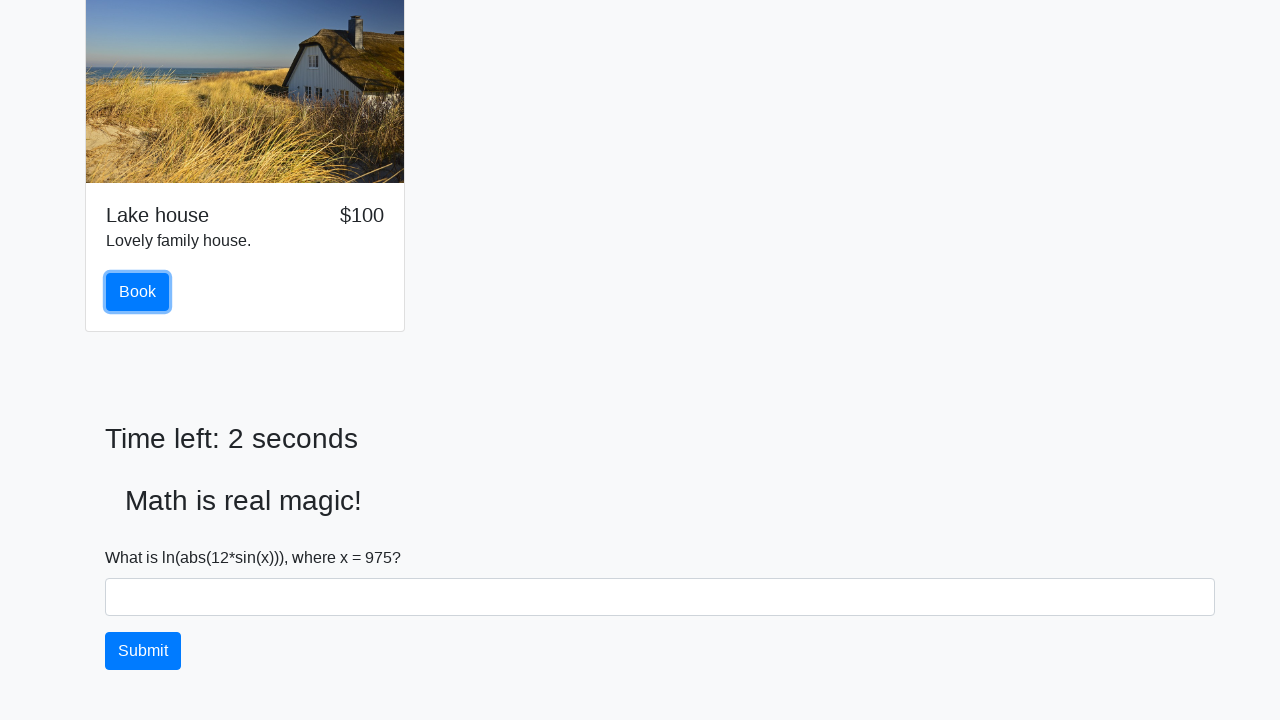

Filled in the calculated answer on input
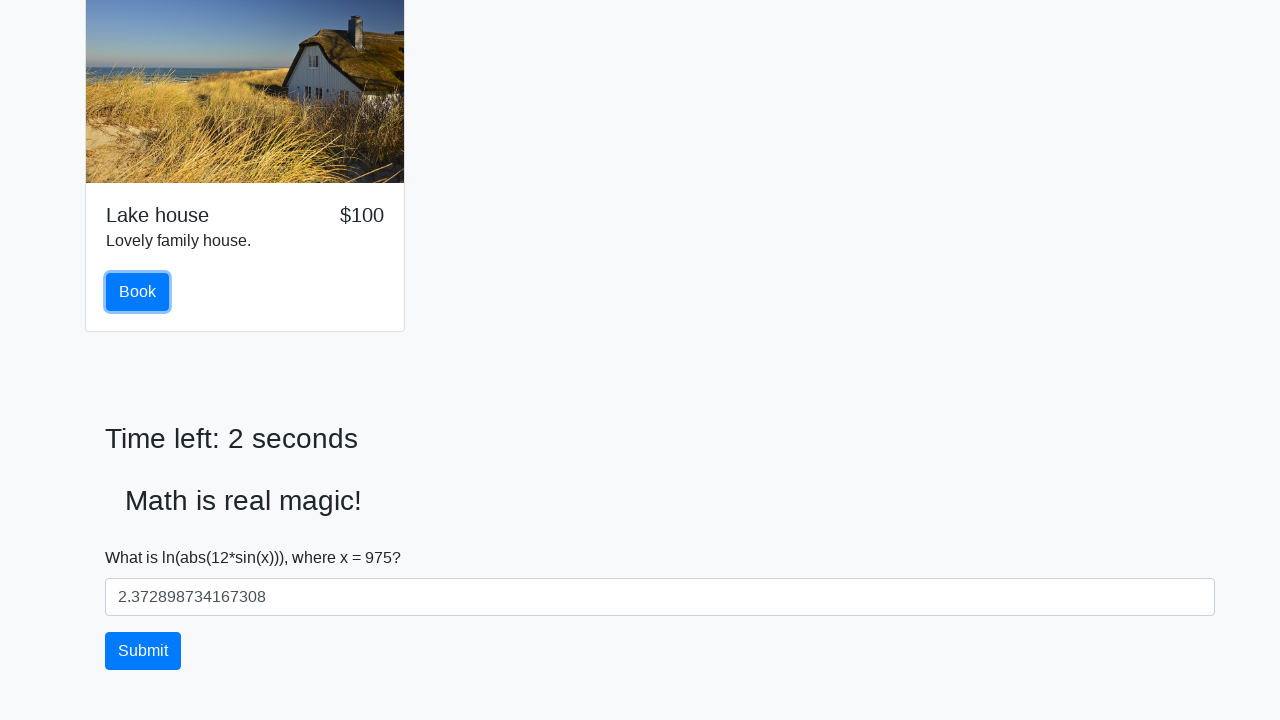

Submitted the answer at (143, 651) on button[type='submit']
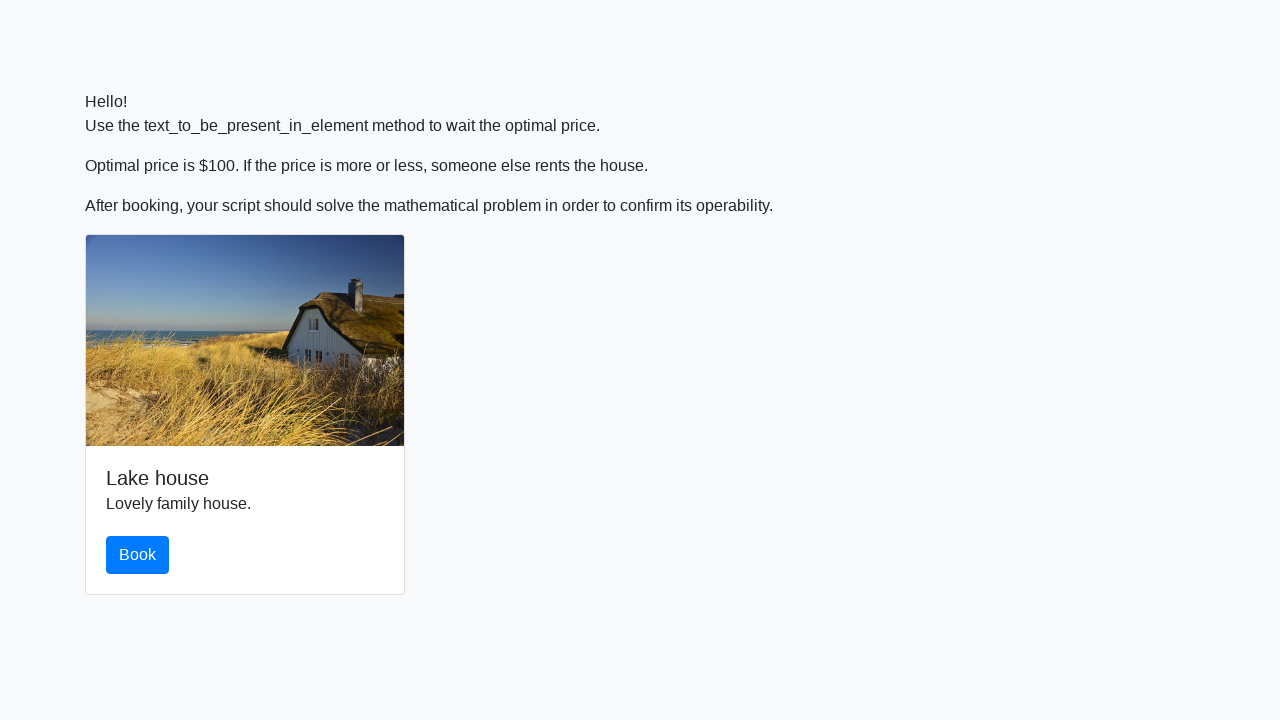

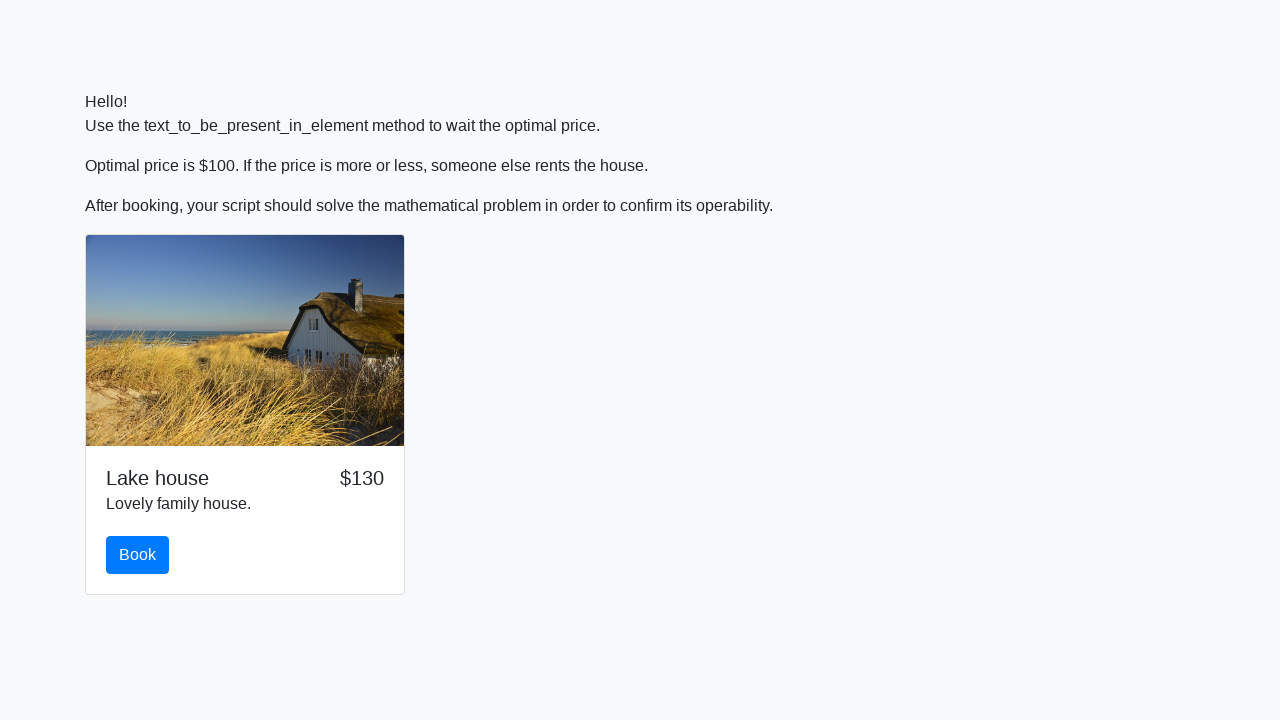